Clicks on the "Медиатека" menu item and verifies that the "Аудио Библия" folder has a download icon.

Starting URL: https://propovednik.com/

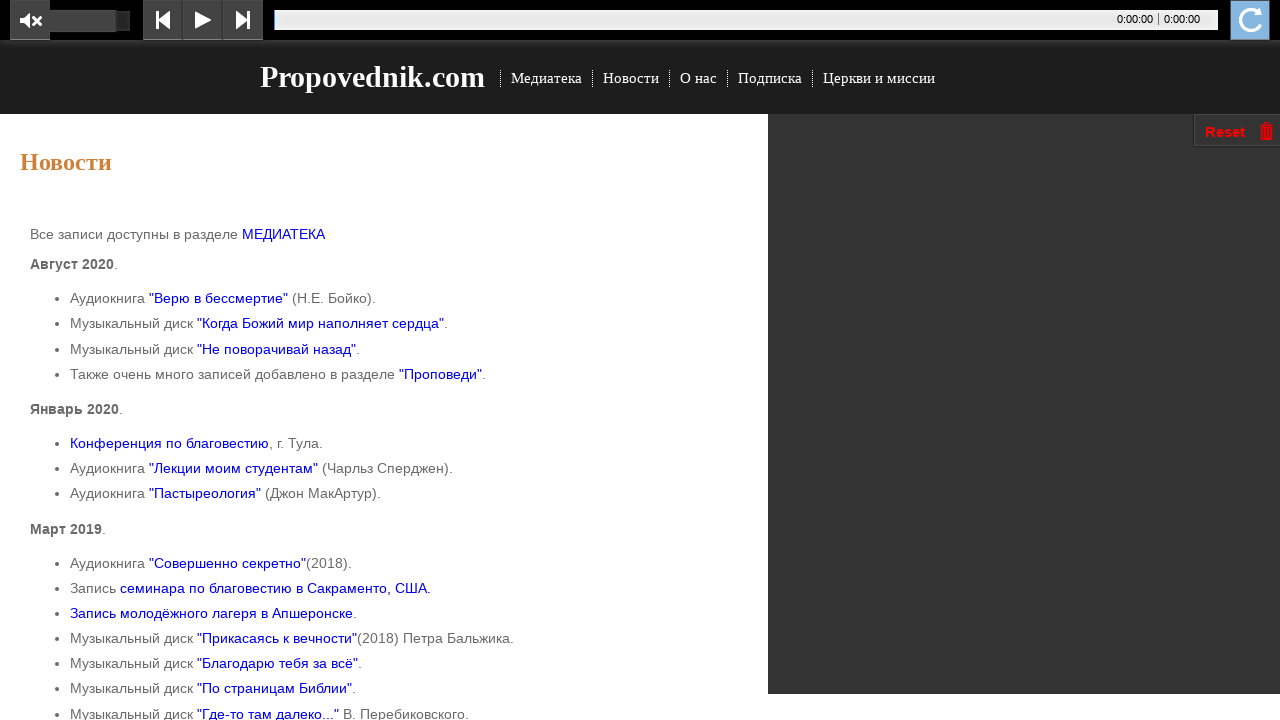

Clicked on 'Медиатека' menu item at (546, 78) on text=Медиатека
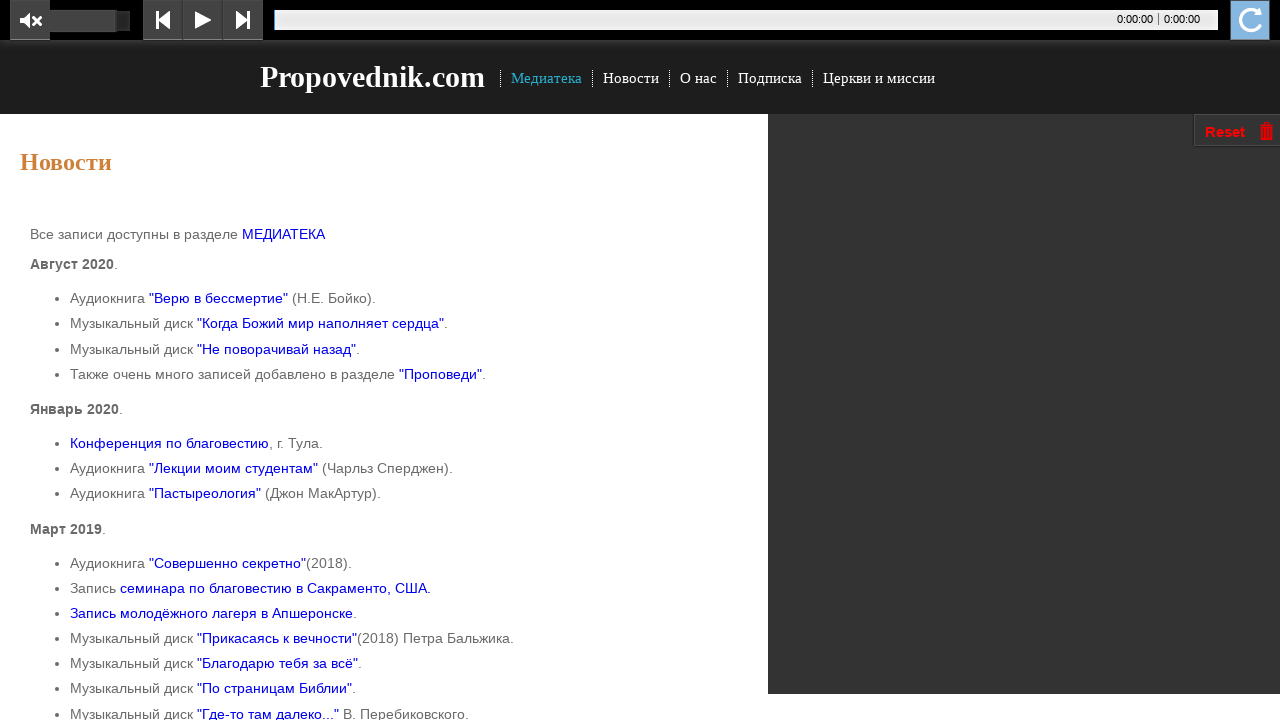

Waited for 'Аудио Библия' folder to load
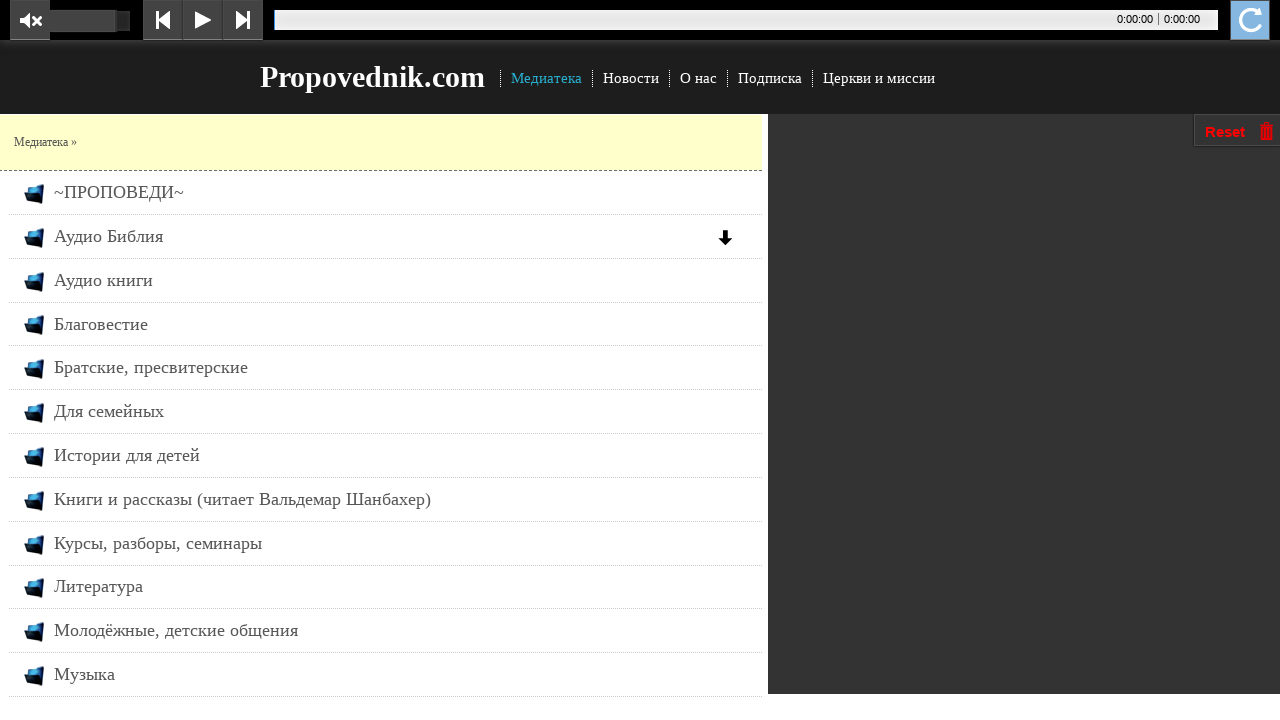

Located parent element of 'Аудио Библия' folder
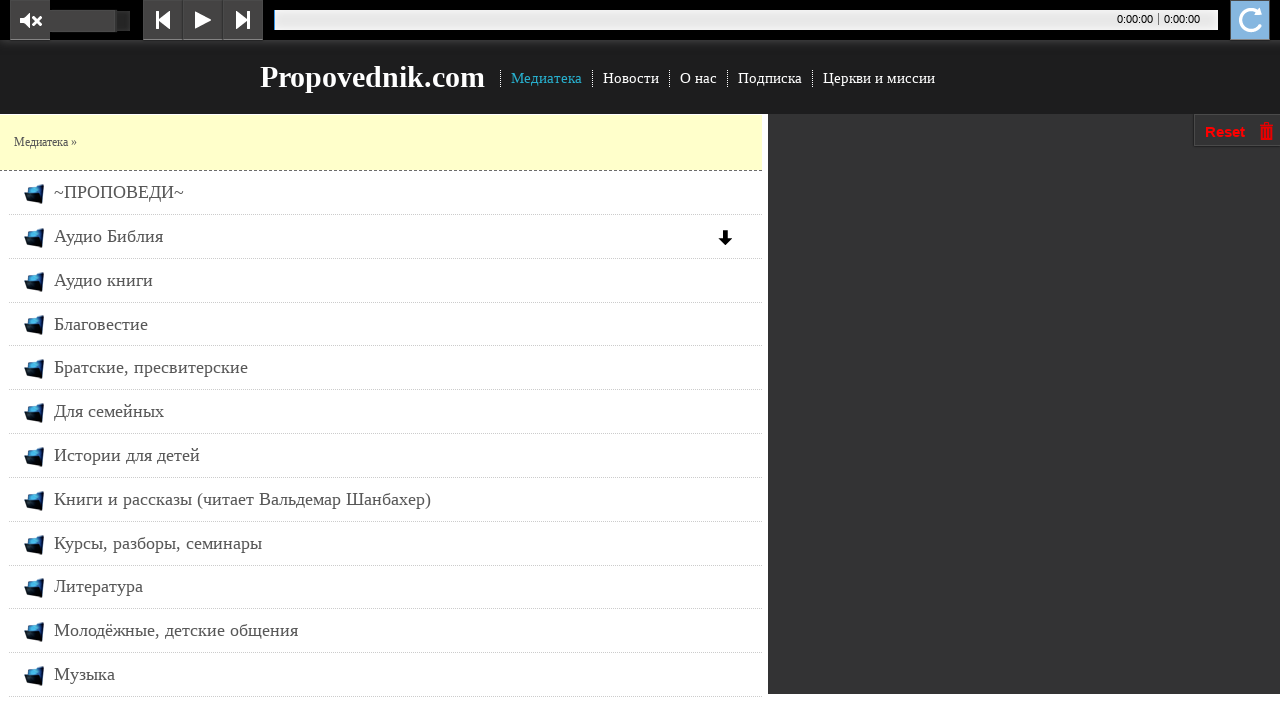

Located download icon within folder section
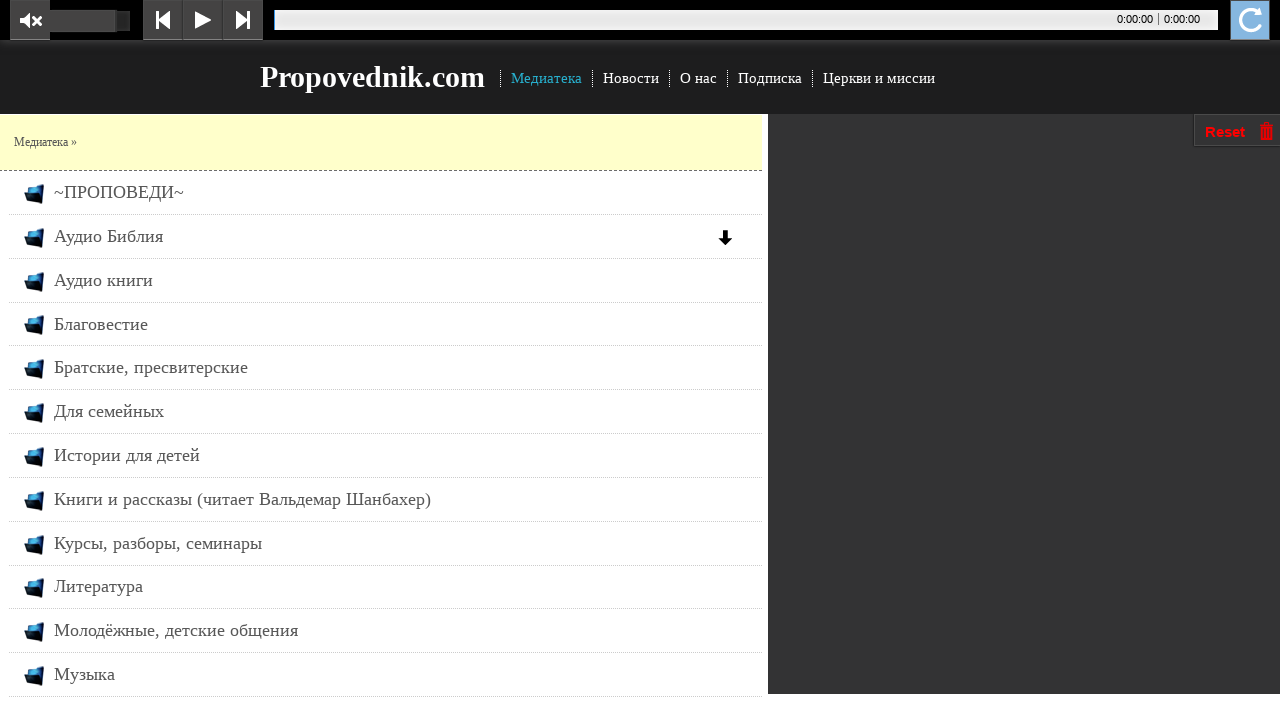

Verified that download icon exists for 'Аудио Библия' folder
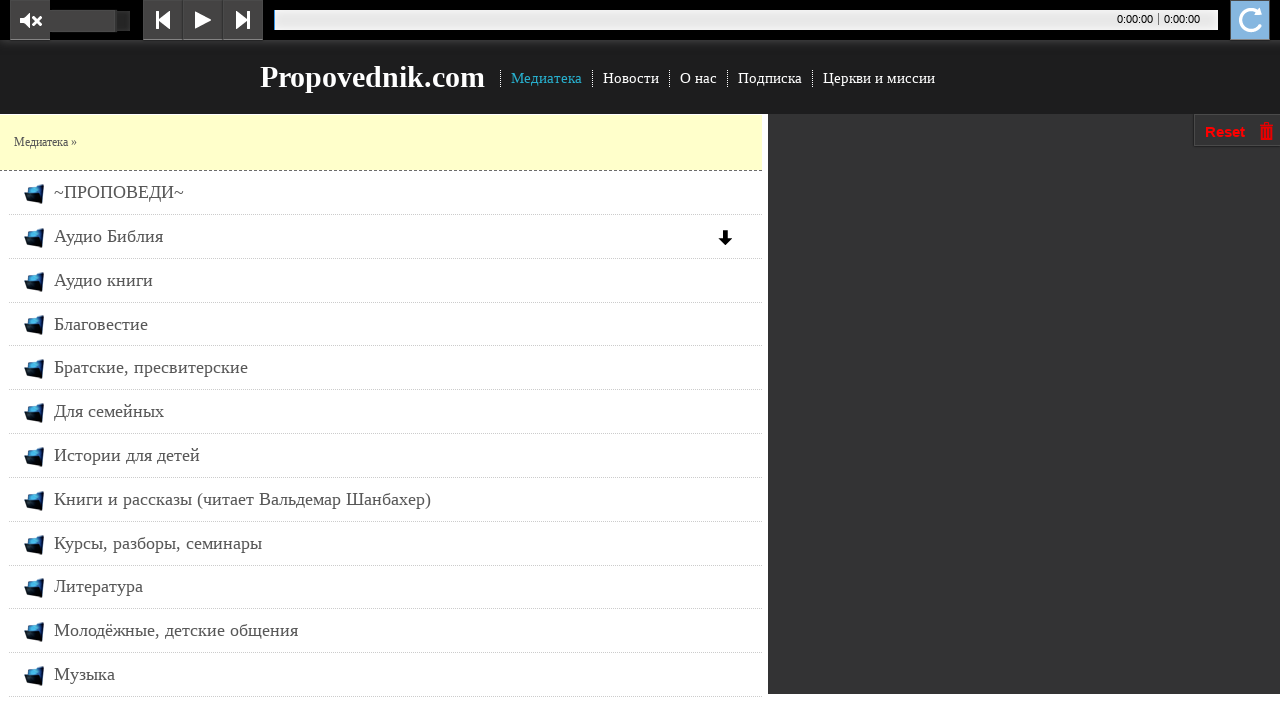

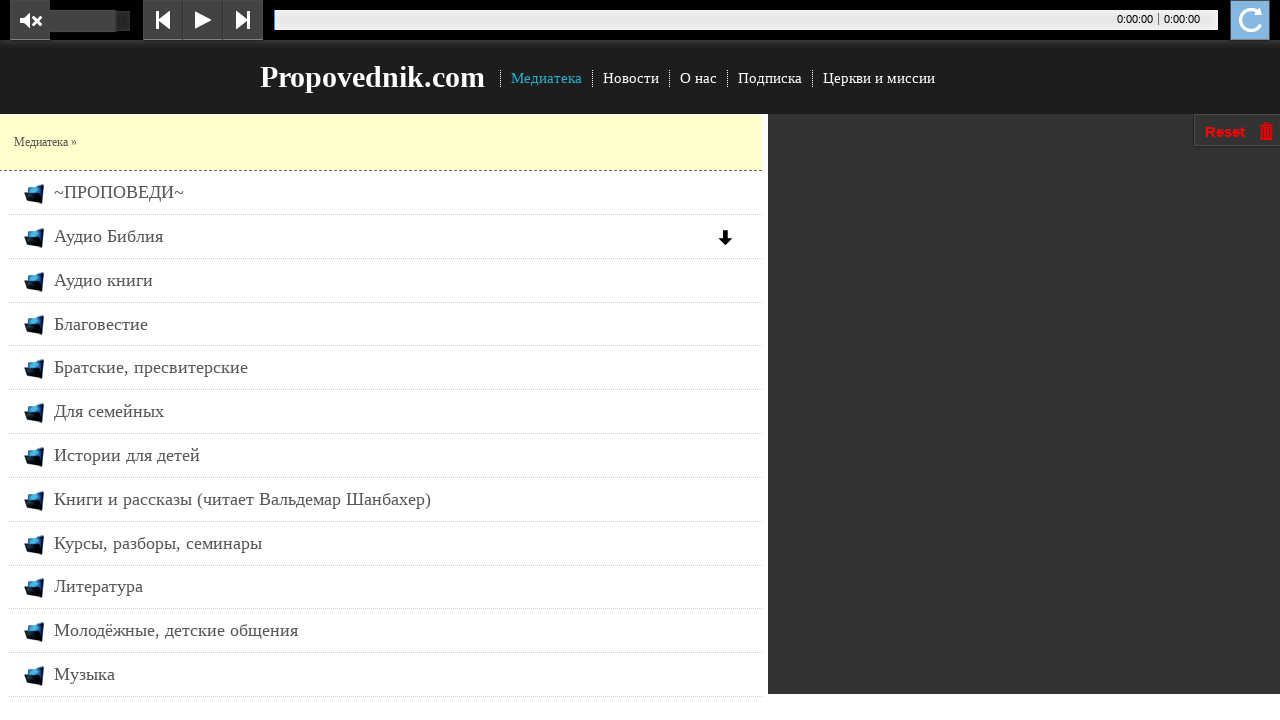